Tests clicking a render button and waiting for a new element to appear, then verifying its text content

Starting URL: https://dgotlieb.github.io/Selenium/synchronization.html

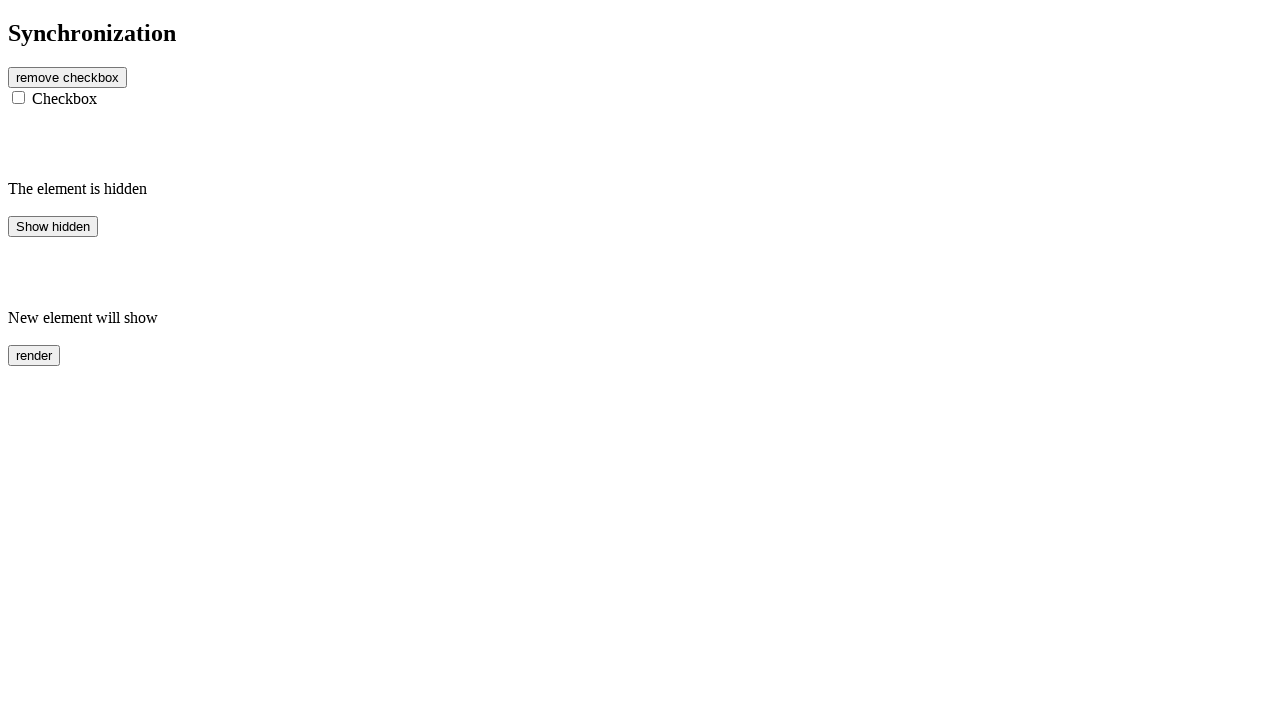

Clicked the render button at (34, 355) on #rendered
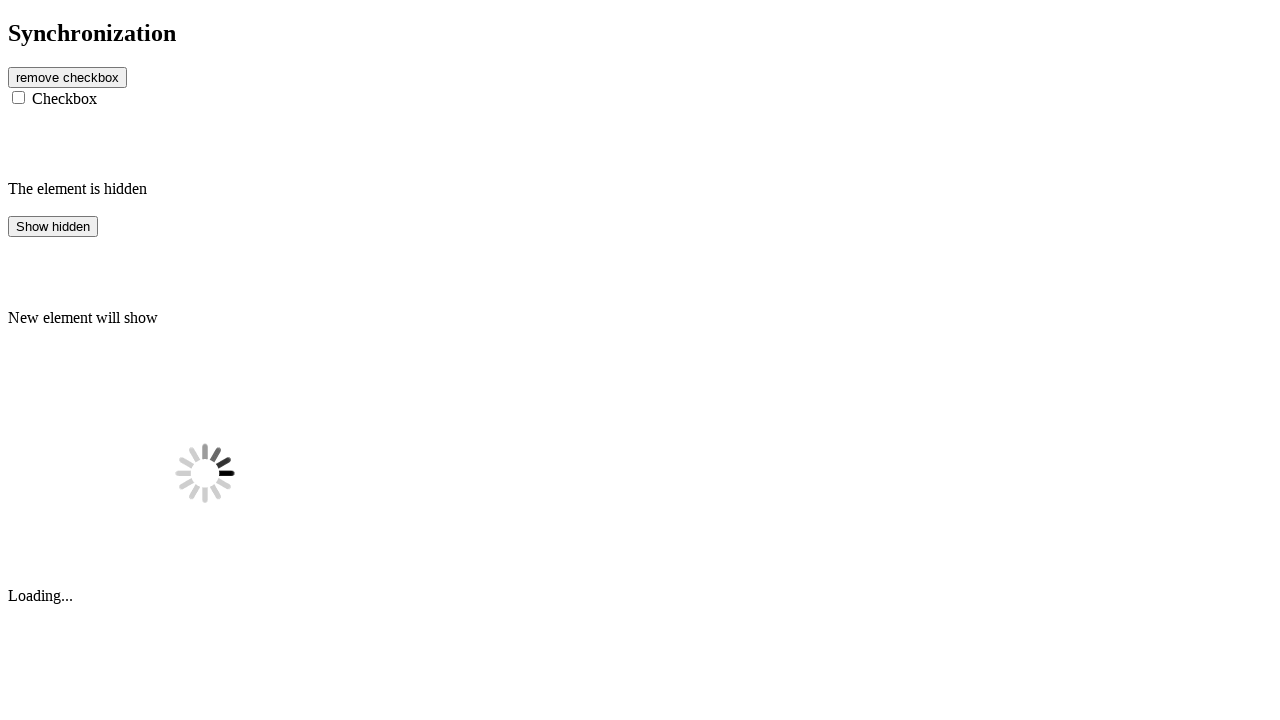

Waited for new element to appear and become visible
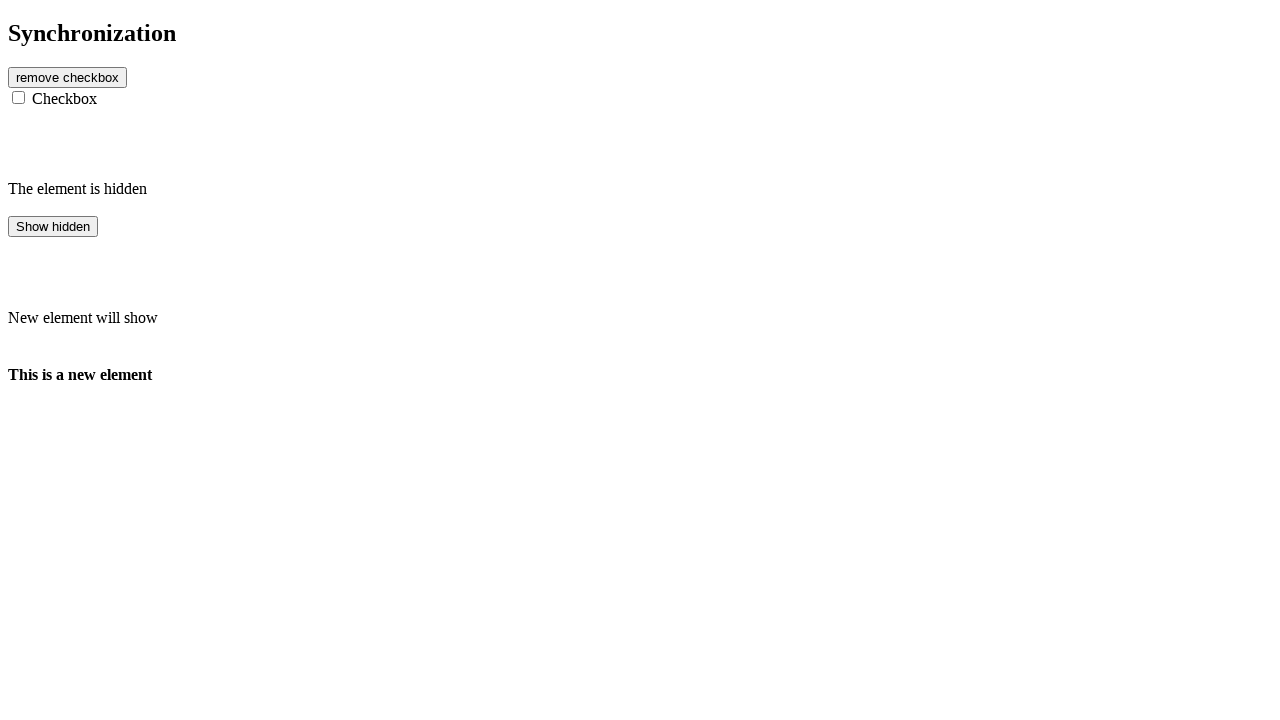

Located the new element
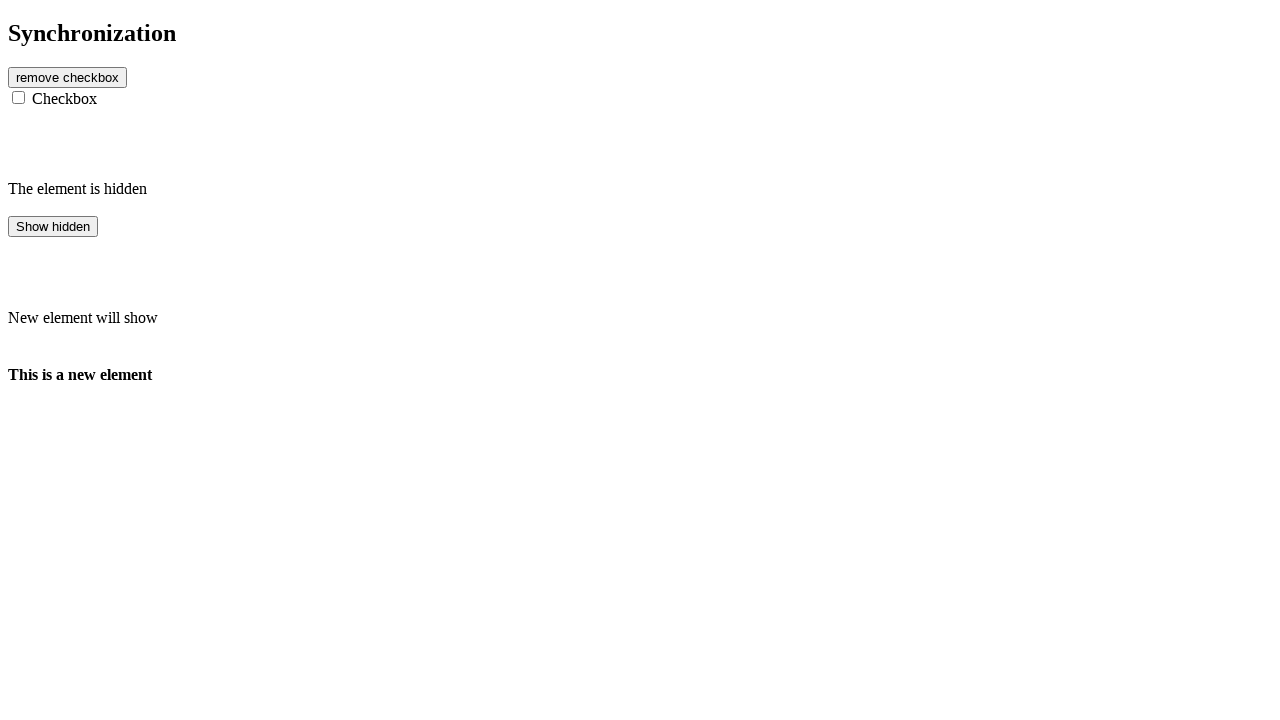

Verified element text content is 'This is a new element'
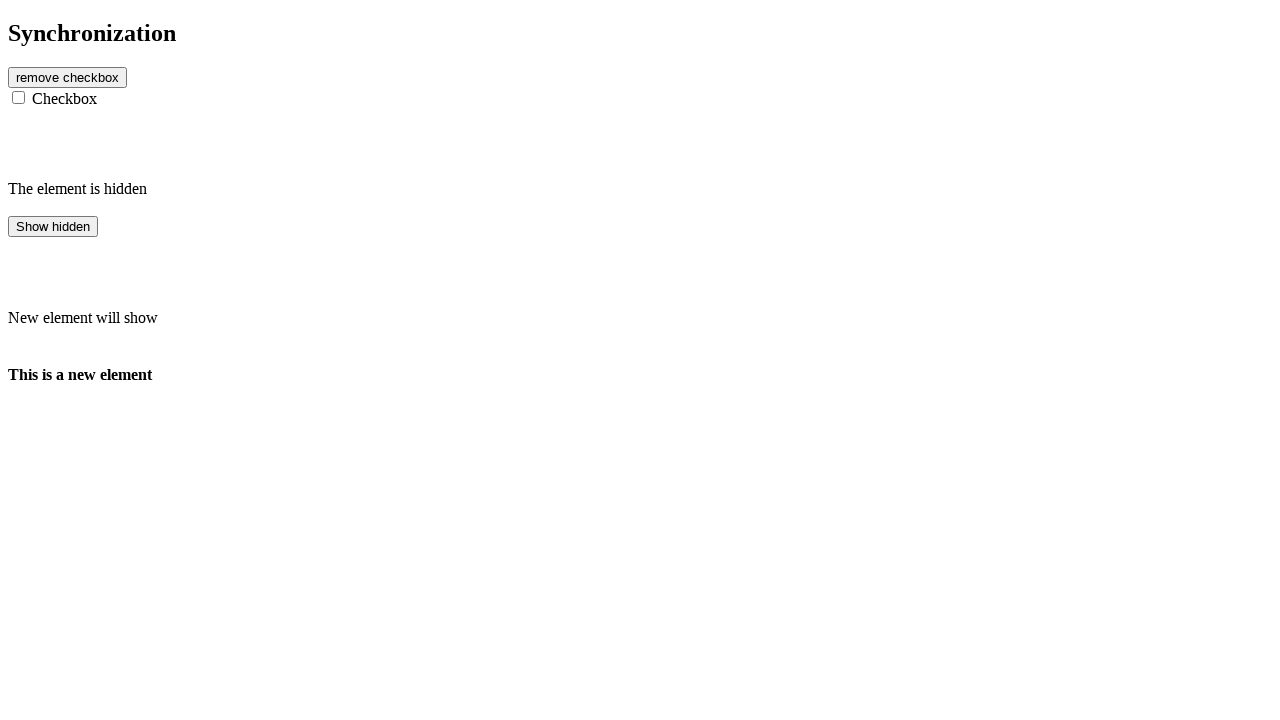

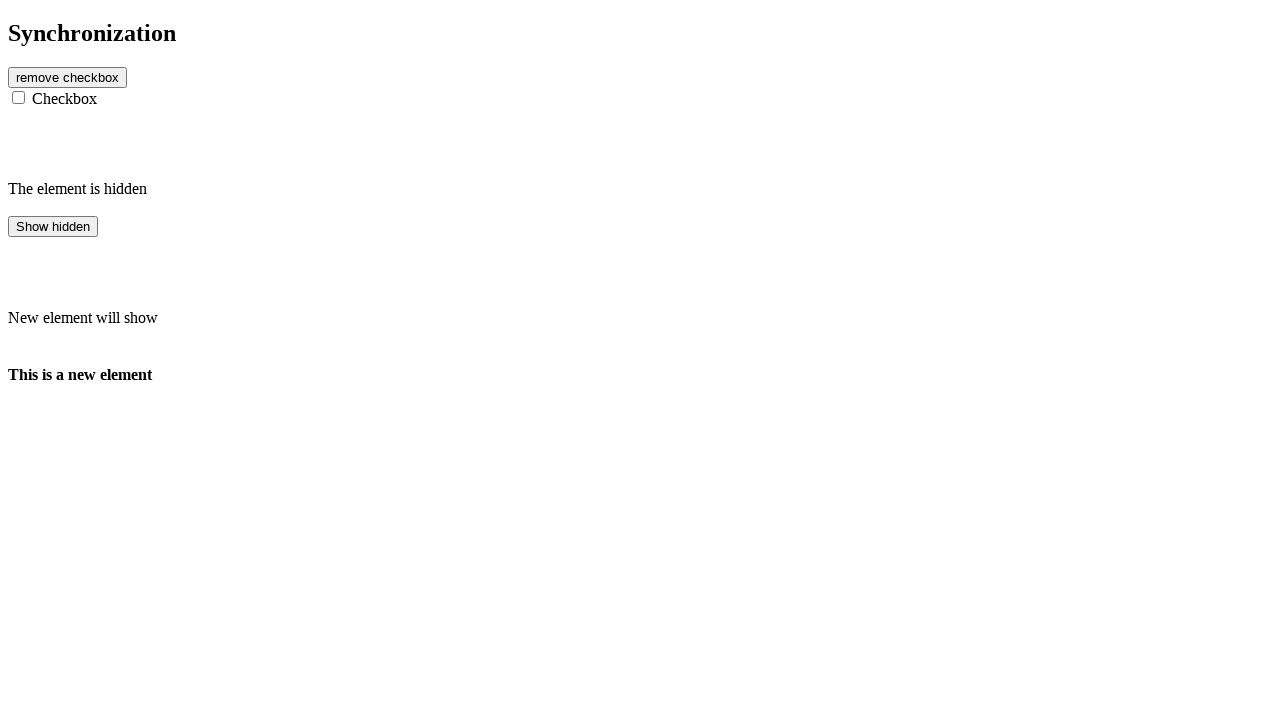